Tests the clipboard copy functionality on clipboardjs.com by clicking the copy button next to an input field

Starting URL: https://clipboardjs.com/

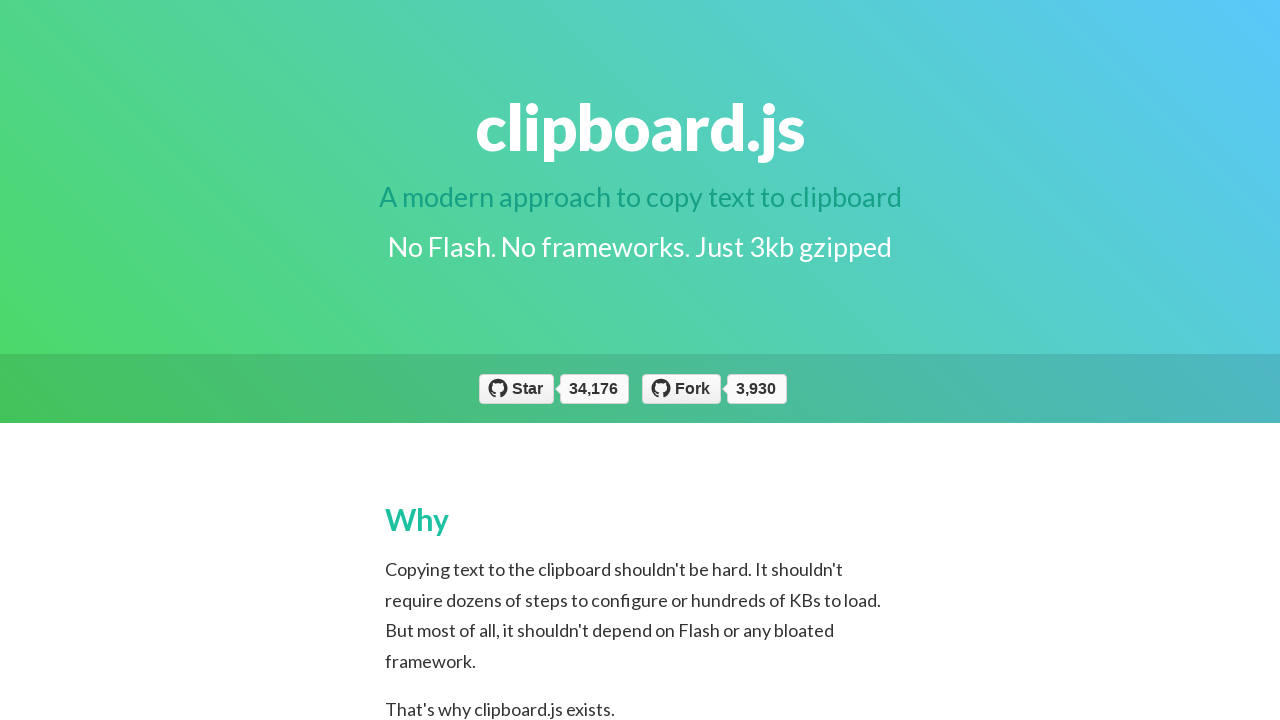

Waited for input field with id 'foo' to be visible
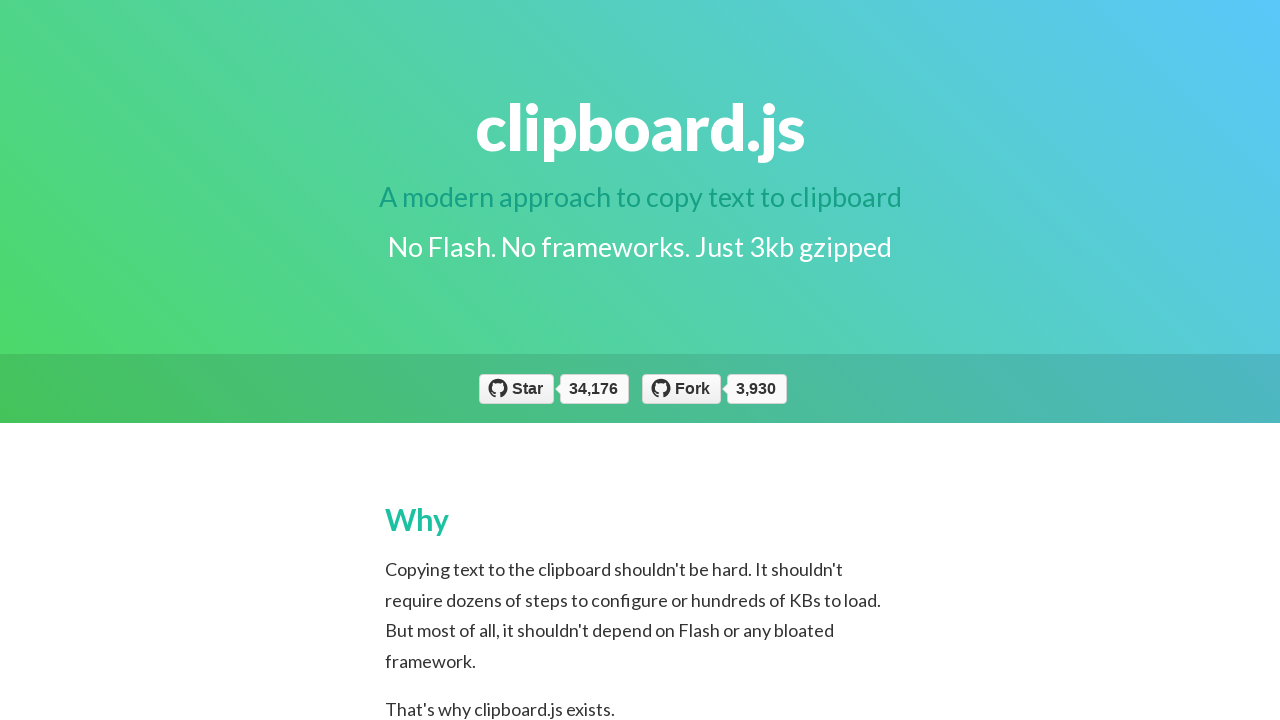

Clicked the copy button next to the input field at (856, 361) on span.input-group-button button.btn
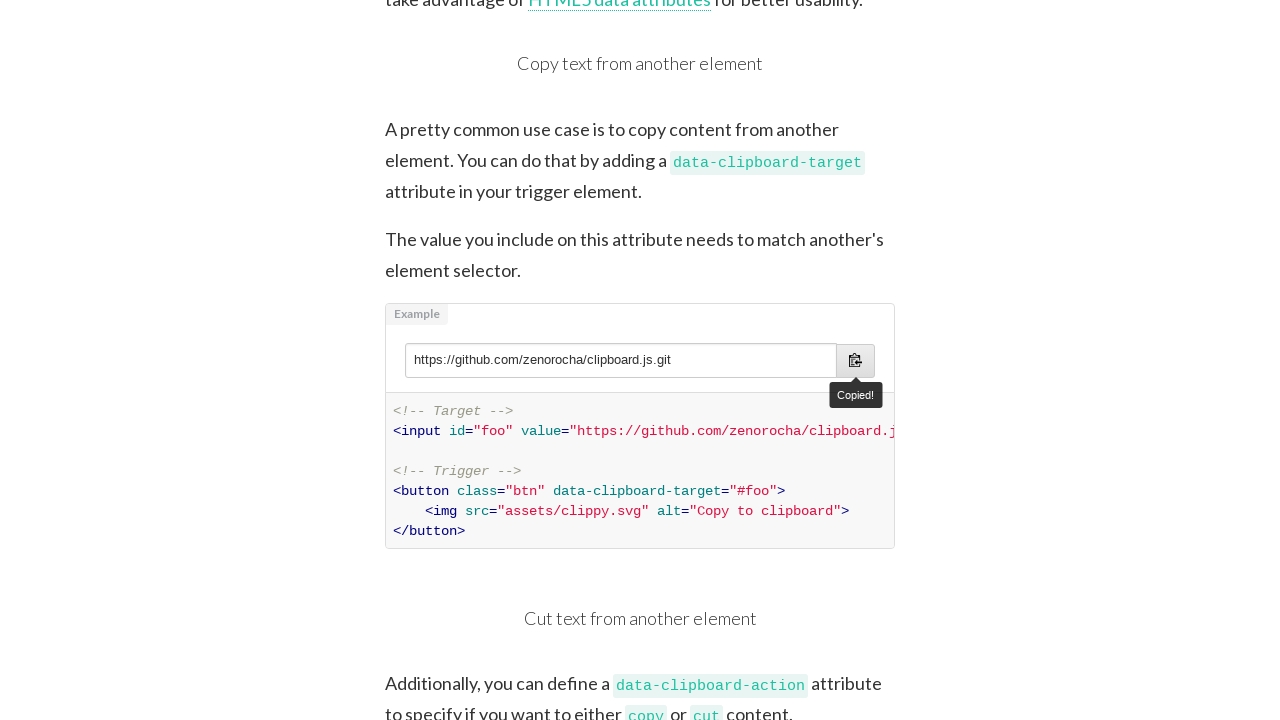

Retrieved the value from the input field for verification
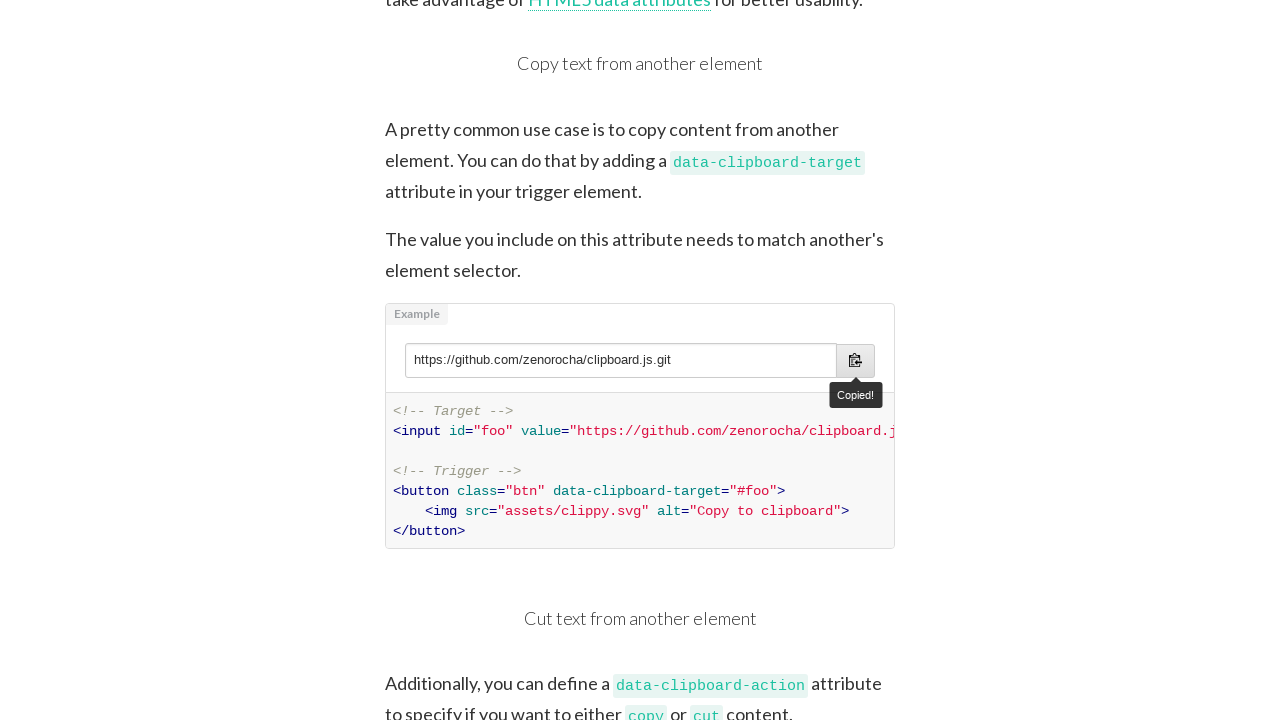

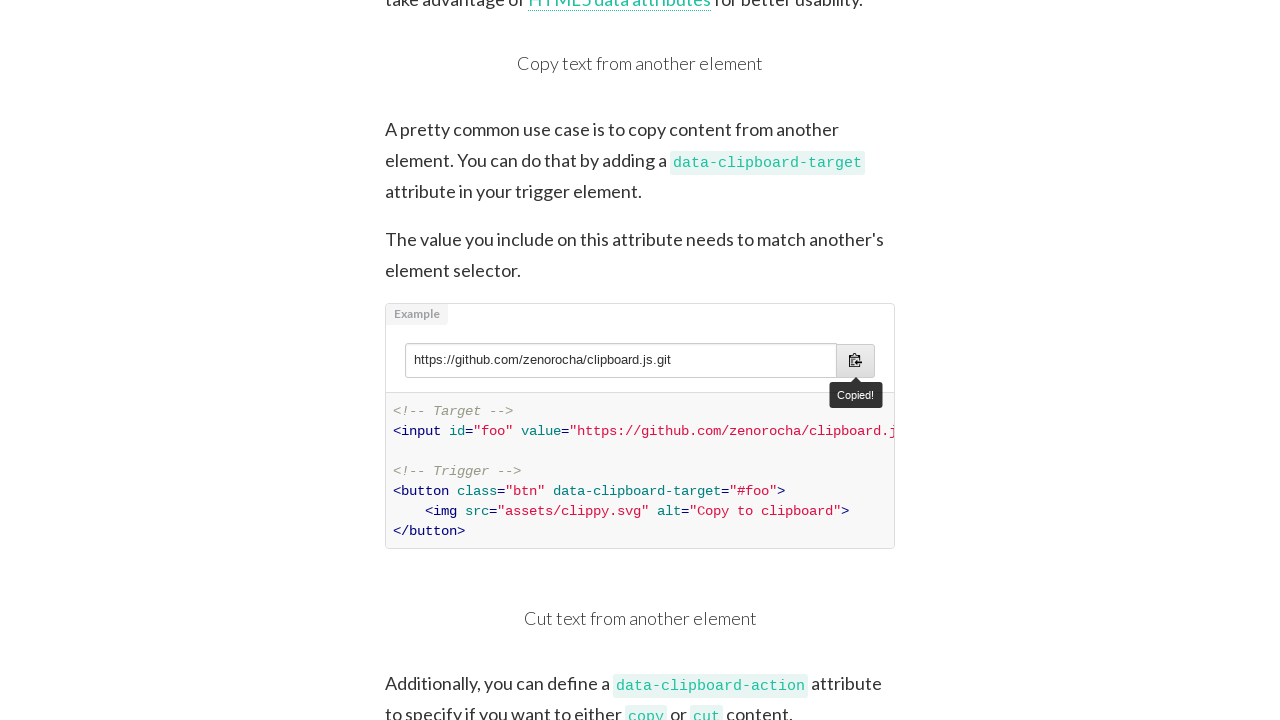